Tests various browser alert/dialog interactions on letcode.in including accepting simple alerts, dismissing confirm alerts, entering text in prompt alerts, and closing a modern modal dialog.

Starting URL: https://letcode.in/test

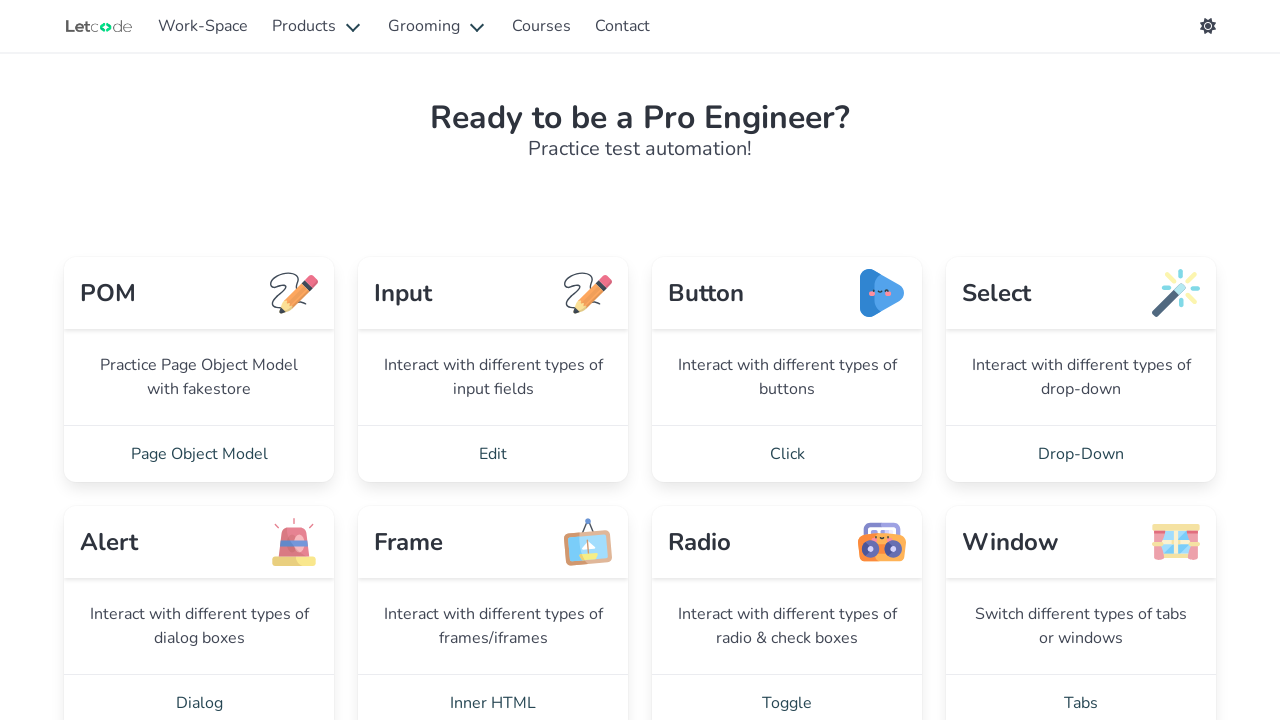

Clicked Dialog button to navigate to alerts page at (199, 692) on xpath=//a[text()=' Dialog ']
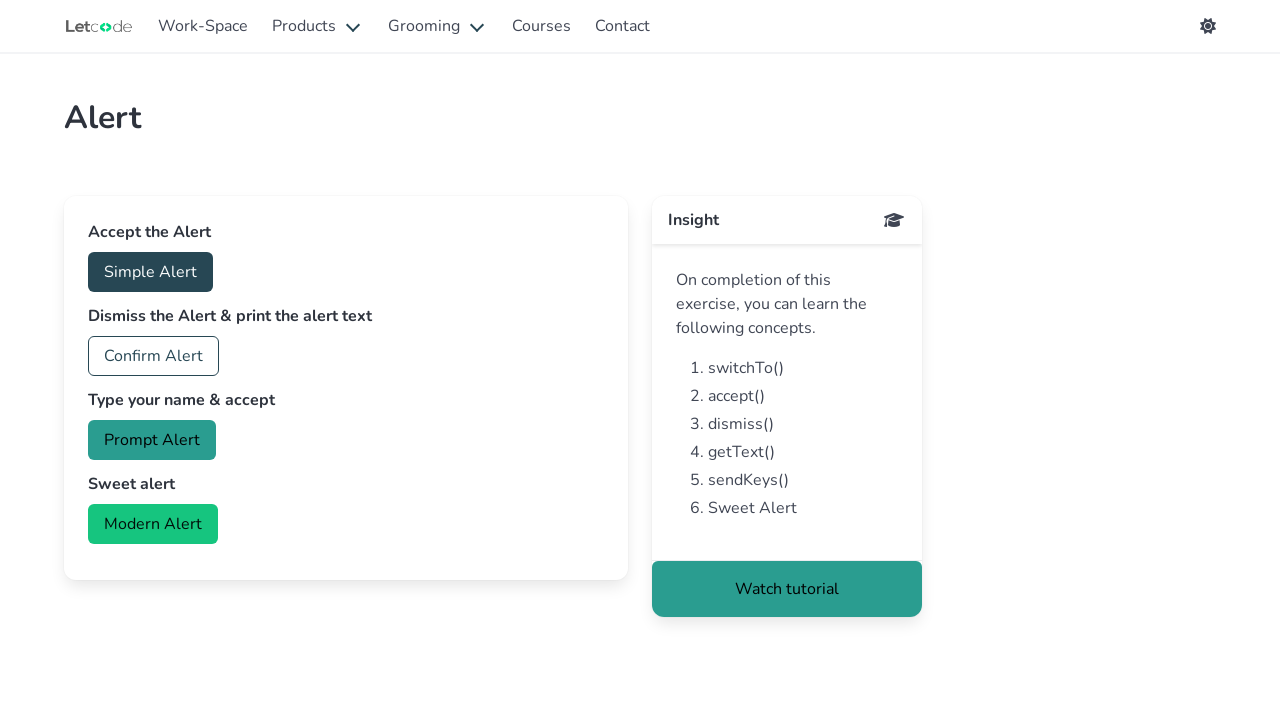

Clicked accept button to trigger simple alert at (150, 272) on #accept
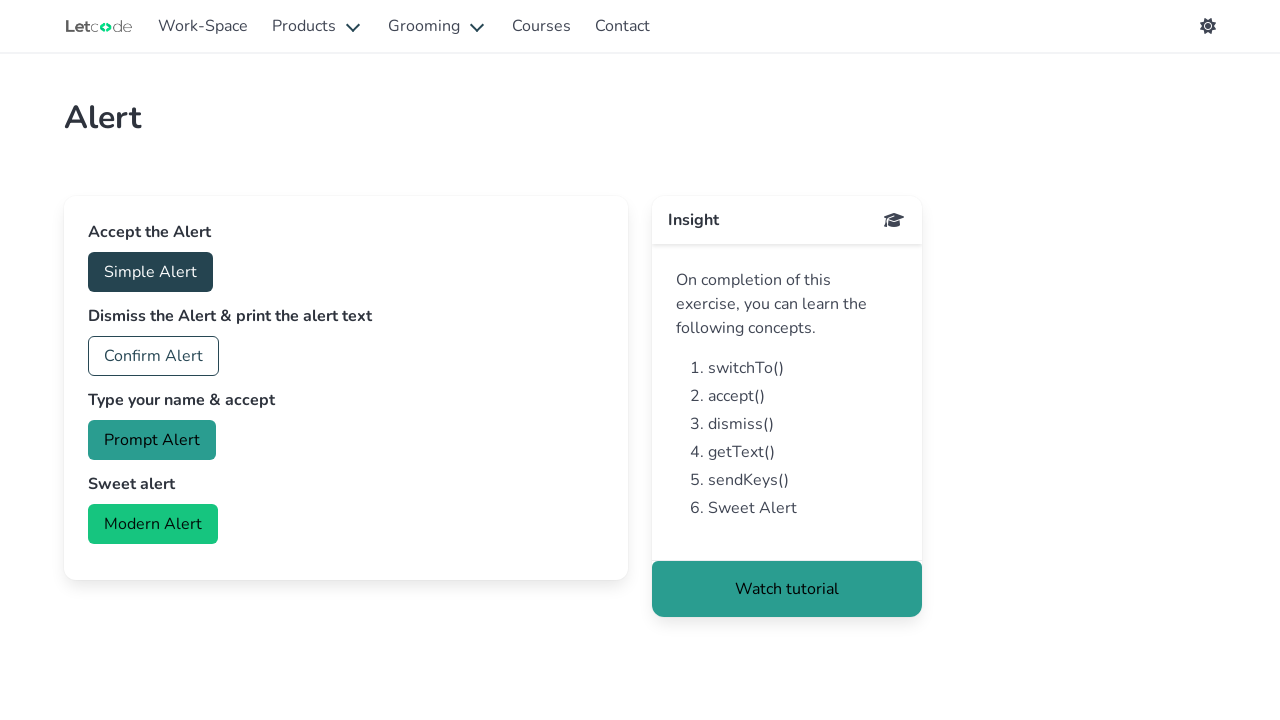

Set up dialog handler to accept alerts
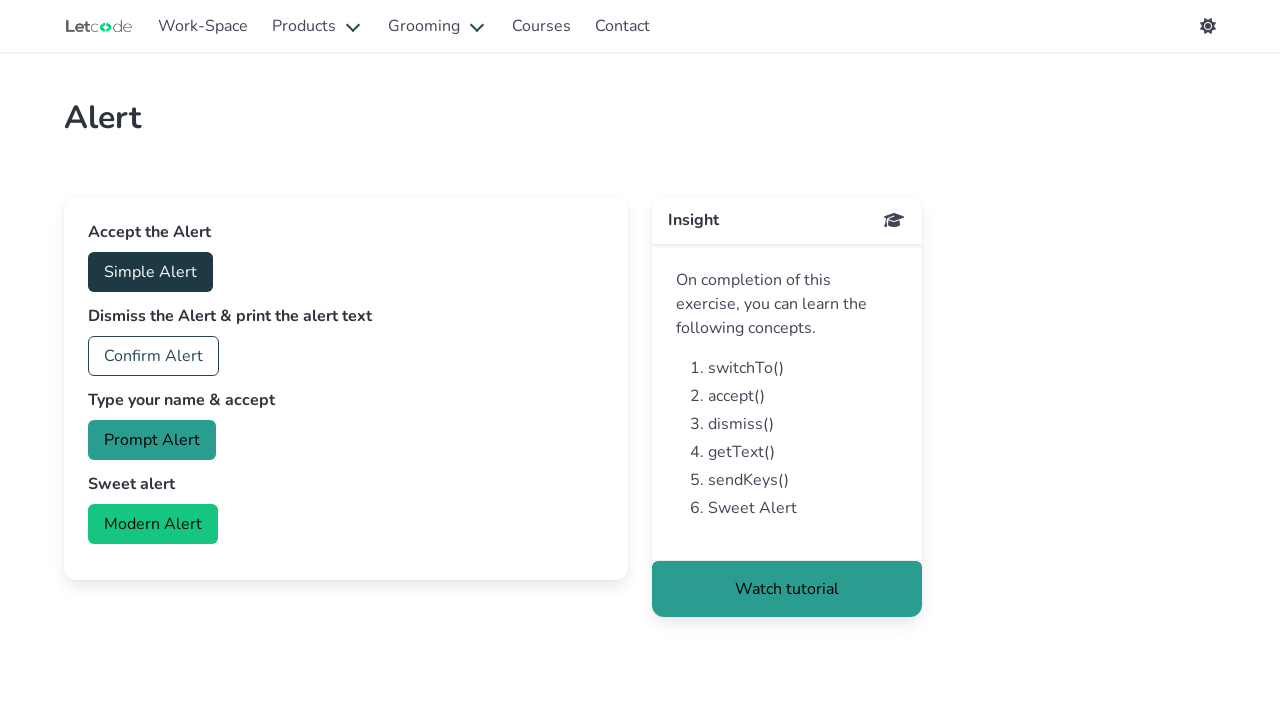

Re-clicked accept button and accepted the simple alert at (150, 272) on #accept
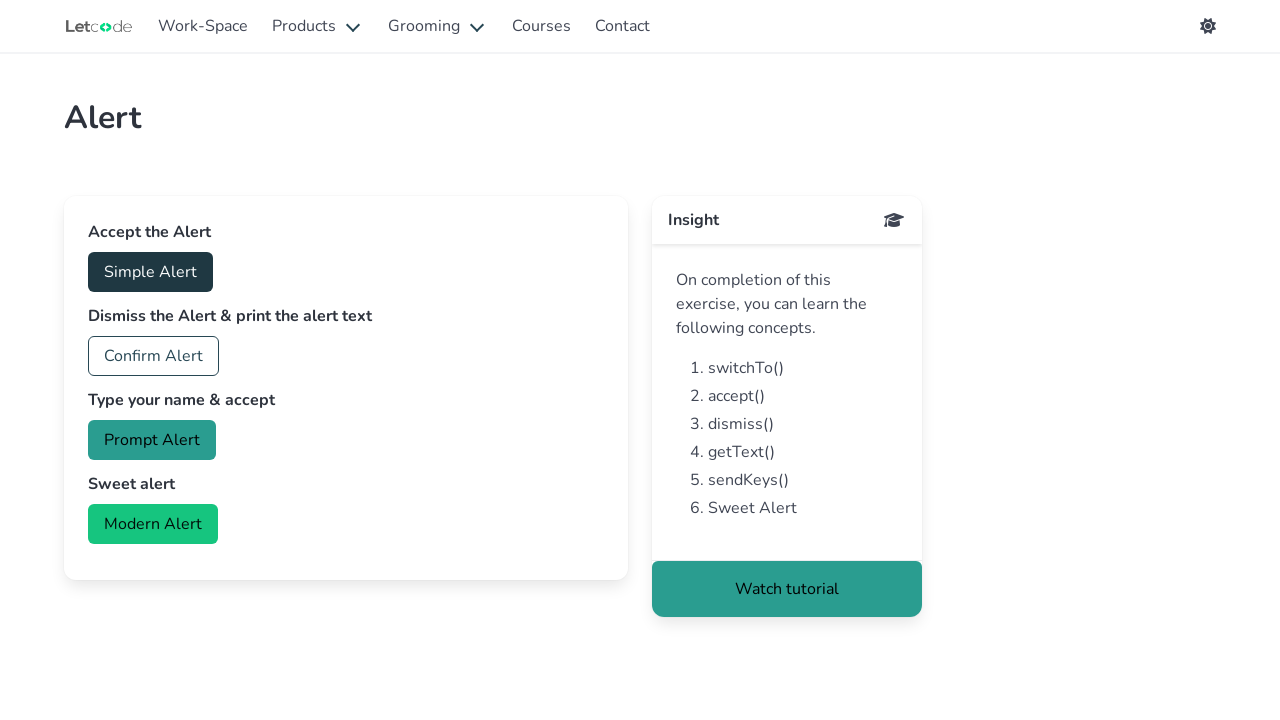

Set up dialog handler to dismiss confirm alerts
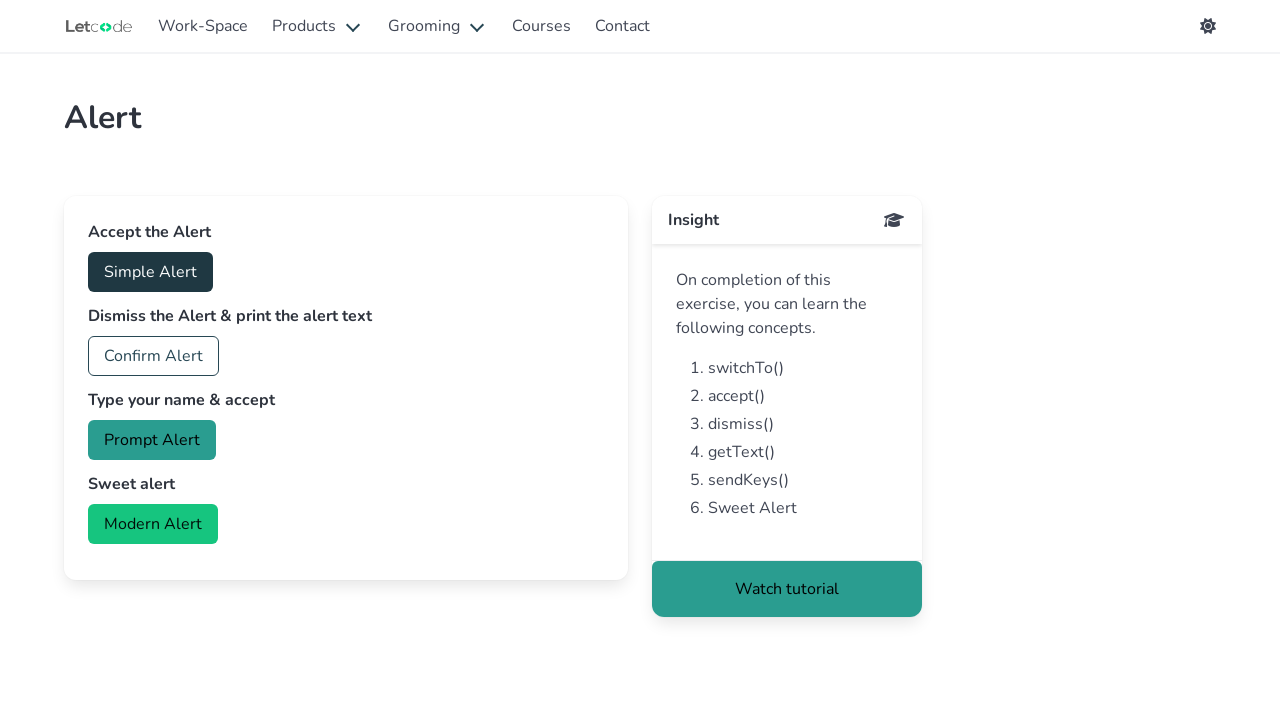

Clicked confirm button and dismissed the confirm alert at (154, 356) on #confirm
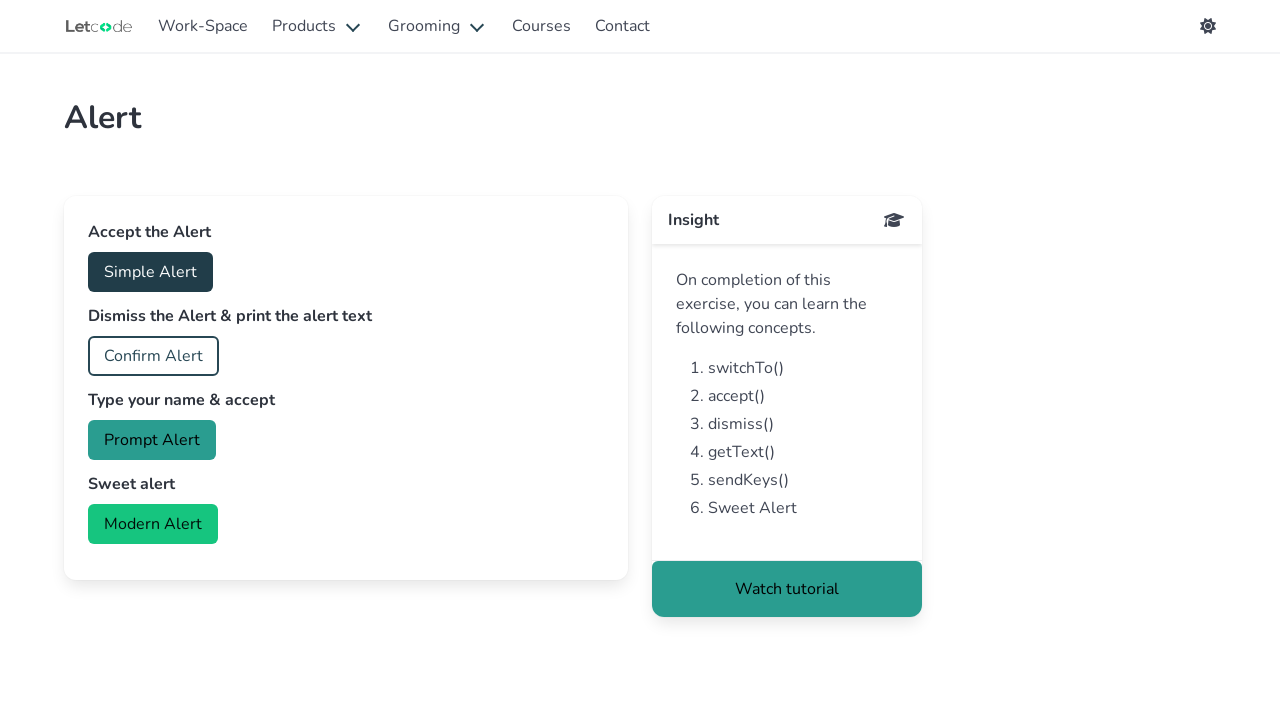

Set up dialog handler to enter text in prompt alerts
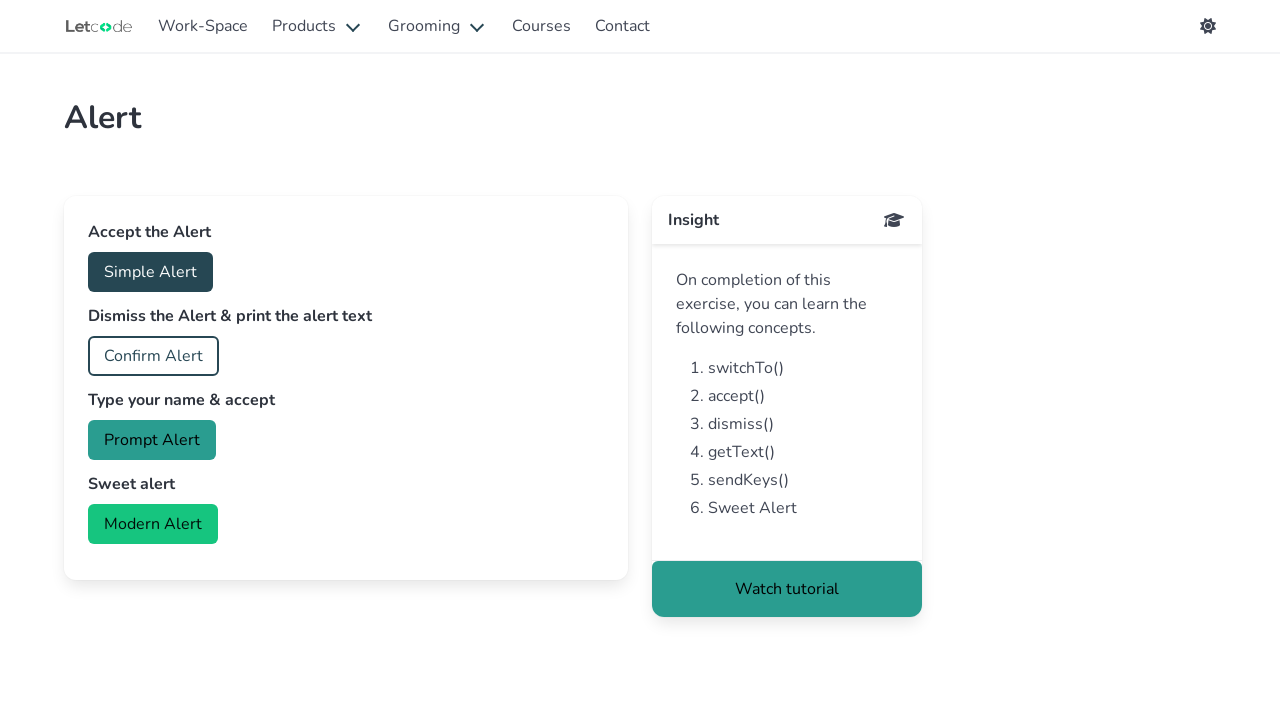

Clicked prompt button and entered 'My Name is don' in the prompt alert at (152, 440) on #prompt
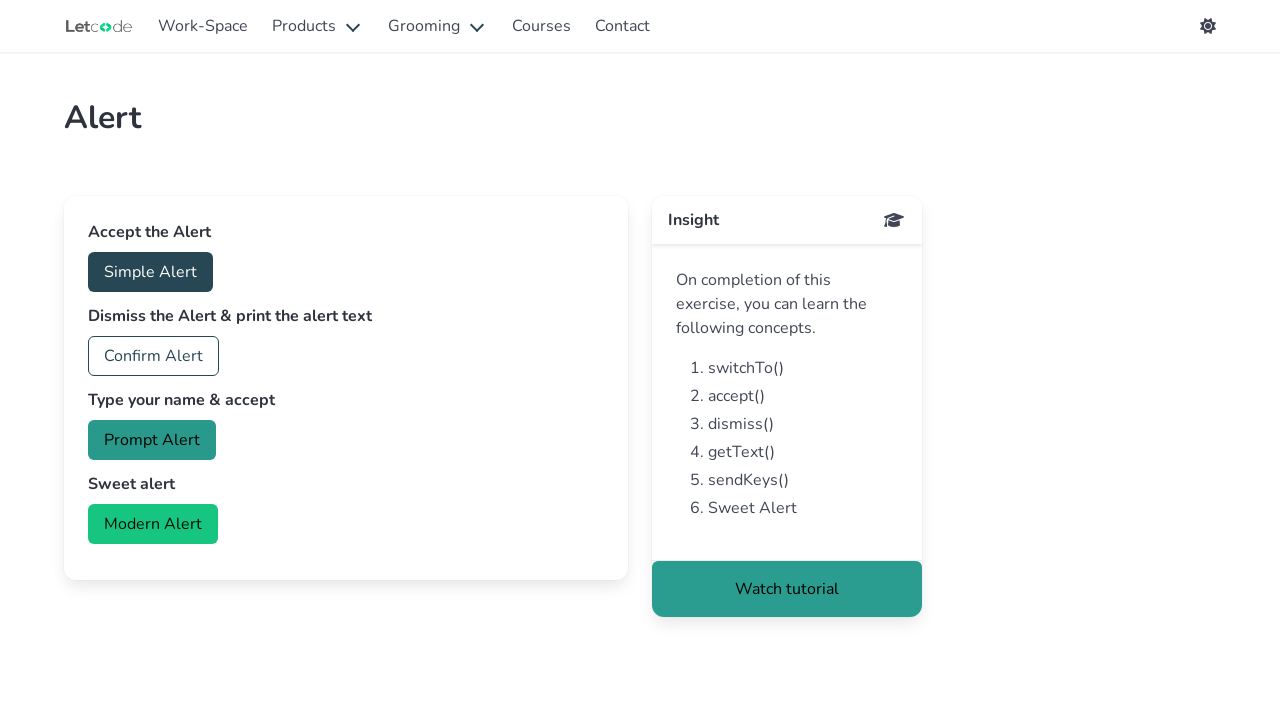

Clicked modern button to trigger modern modal dialog at (153, 524) on #modern
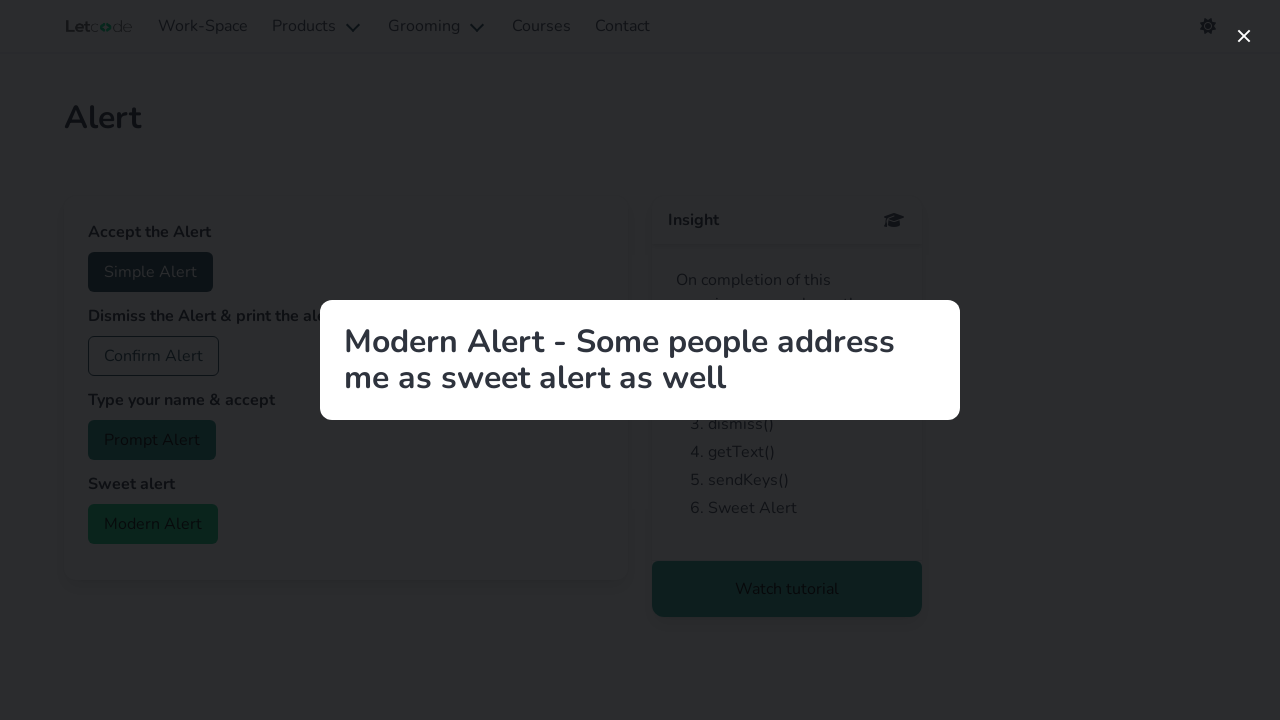

Waited for modal close button to appear
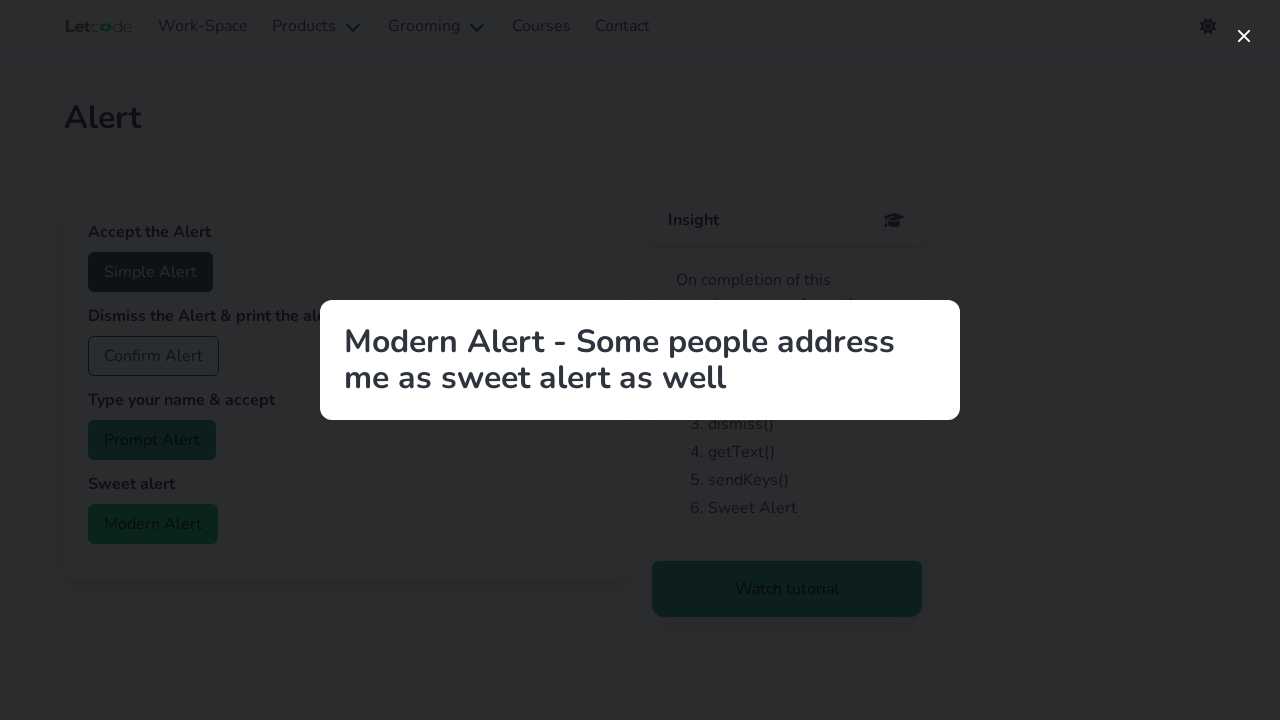

Clicked modal close button to close the modern dialog at (1244, 36) on .modal-close
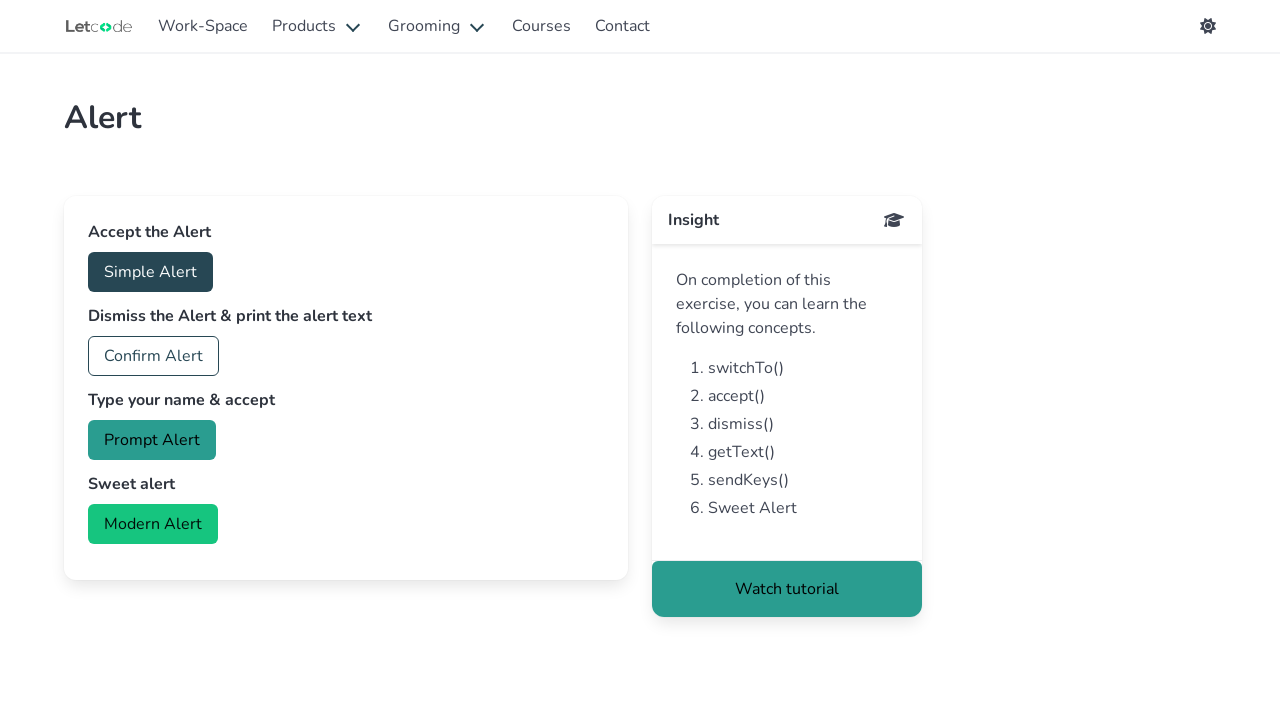

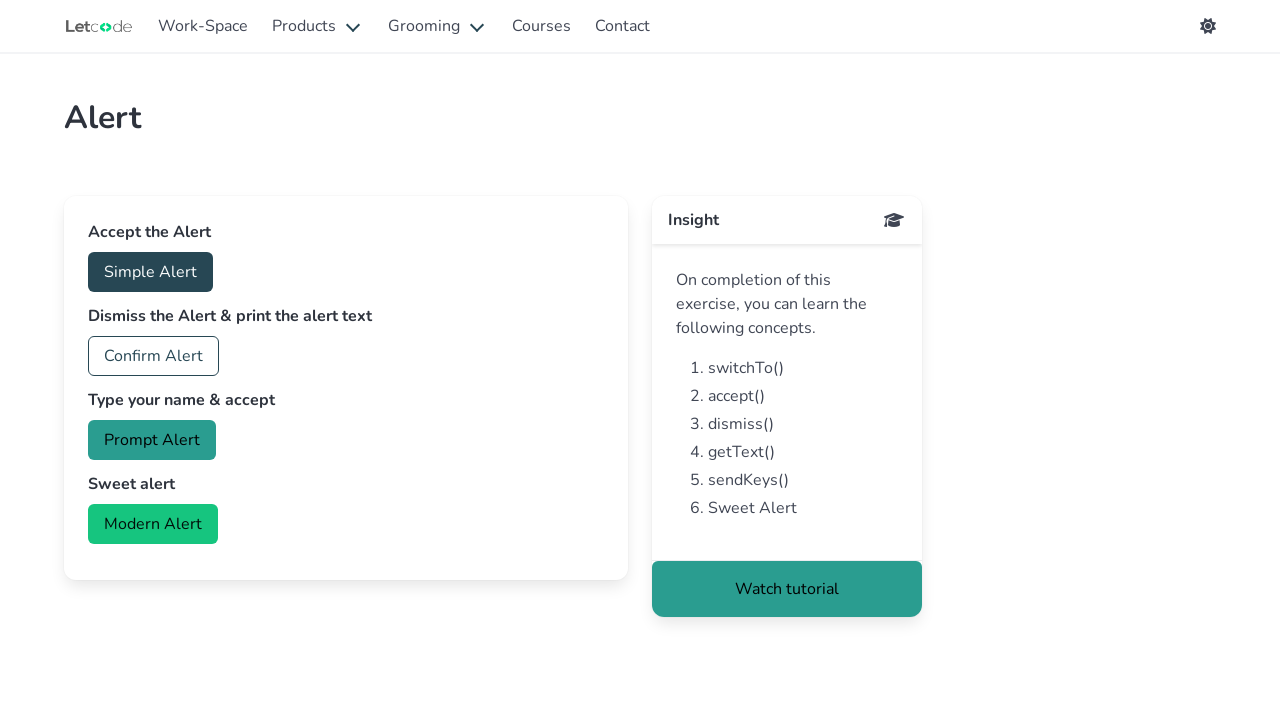